Tests un-marking items as complete by unchecking their checkboxes

Starting URL: https://demo.playwright.dev/todomvc

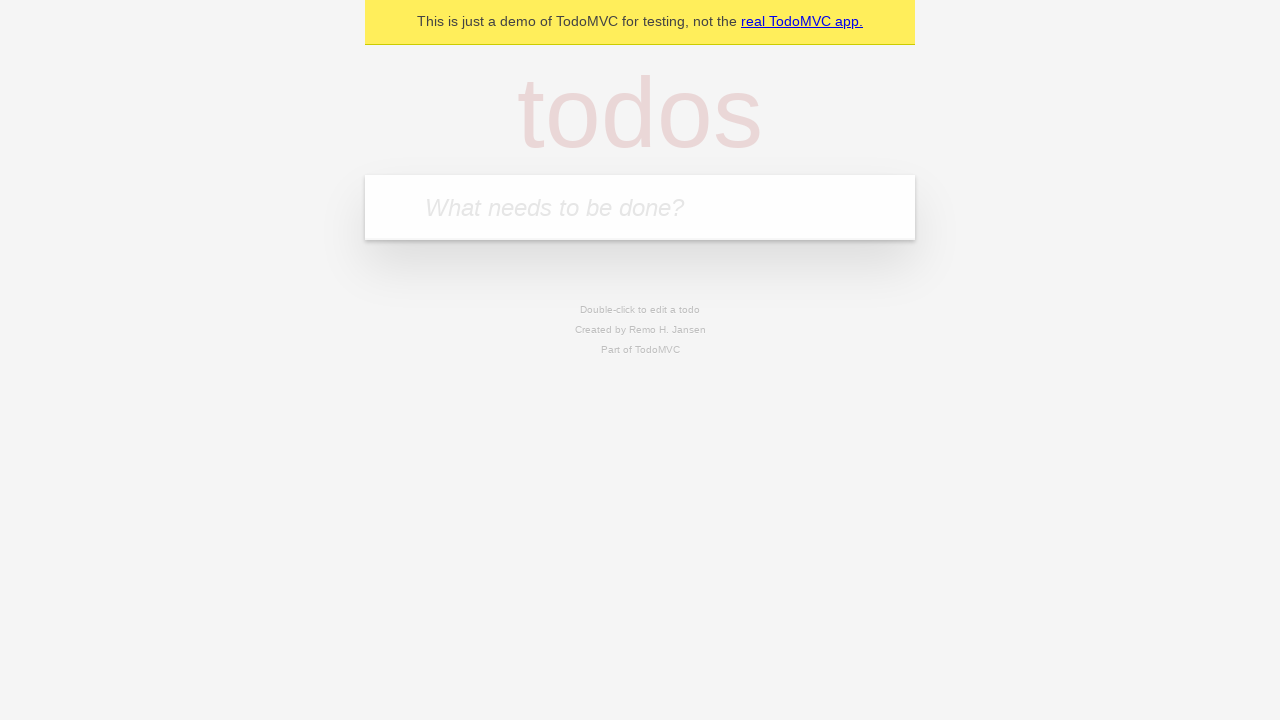

Filled todo input with 'buy some cheese' on internal:attr=[placeholder="What needs to be done?"i]
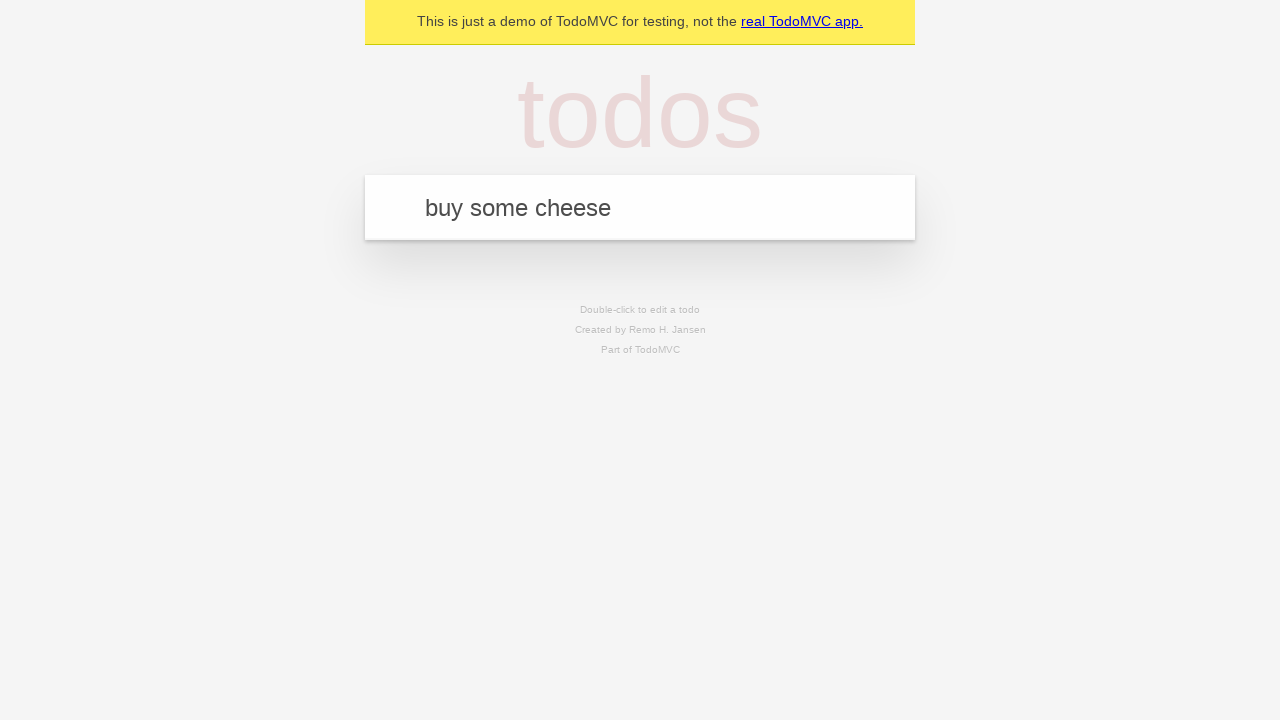

Pressed Enter to create first todo item on internal:attr=[placeholder="What needs to be done?"i]
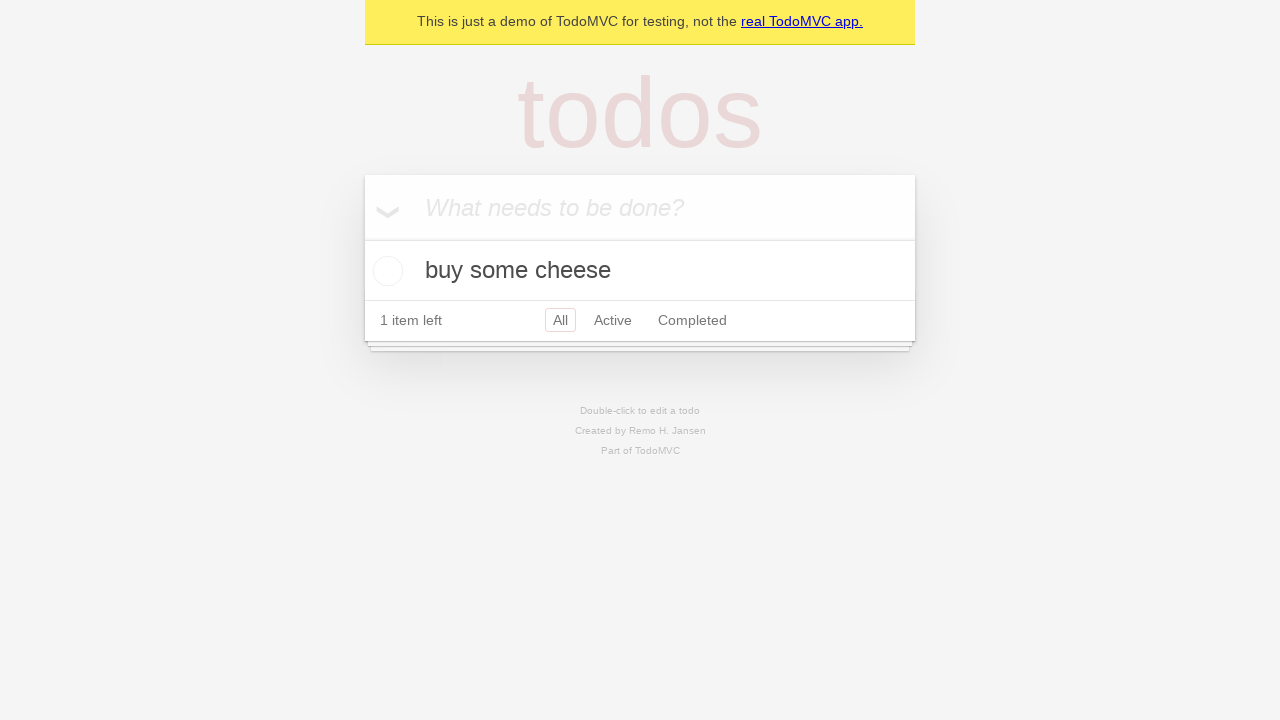

Filled todo input with 'feed the cat' on internal:attr=[placeholder="What needs to be done?"i]
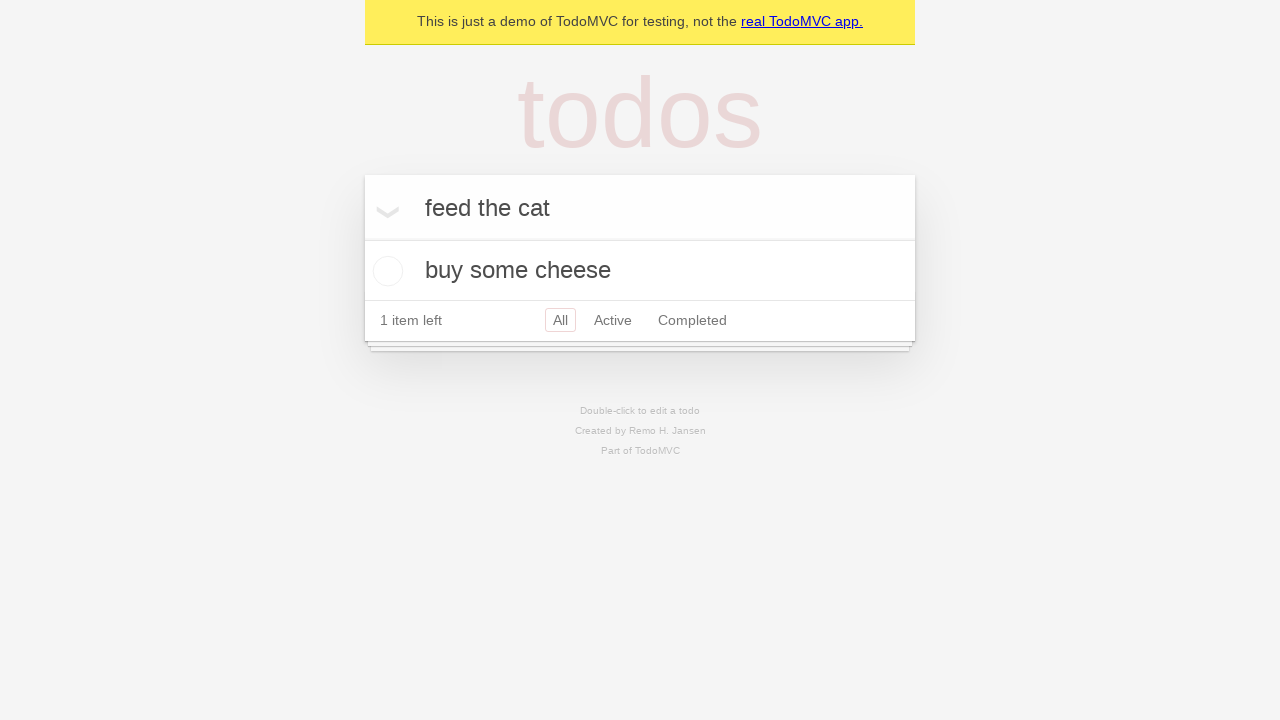

Pressed Enter to create second todo item on internal:attr=[placeholder="What needs to be done?"i]
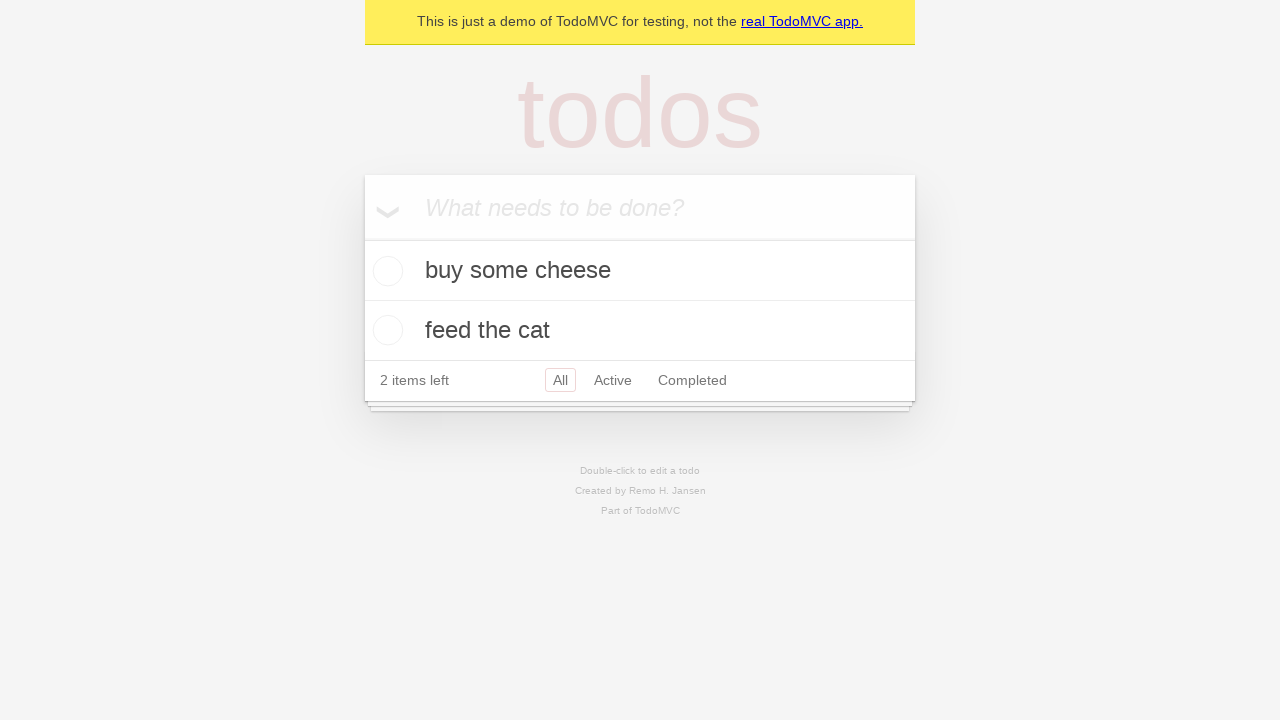

Checked checkbox for first todo item to mark as complete at (385, 271) on internal:testid=[data-testid="todo-item"s] >> nth=0 >> internal:role=checkbox
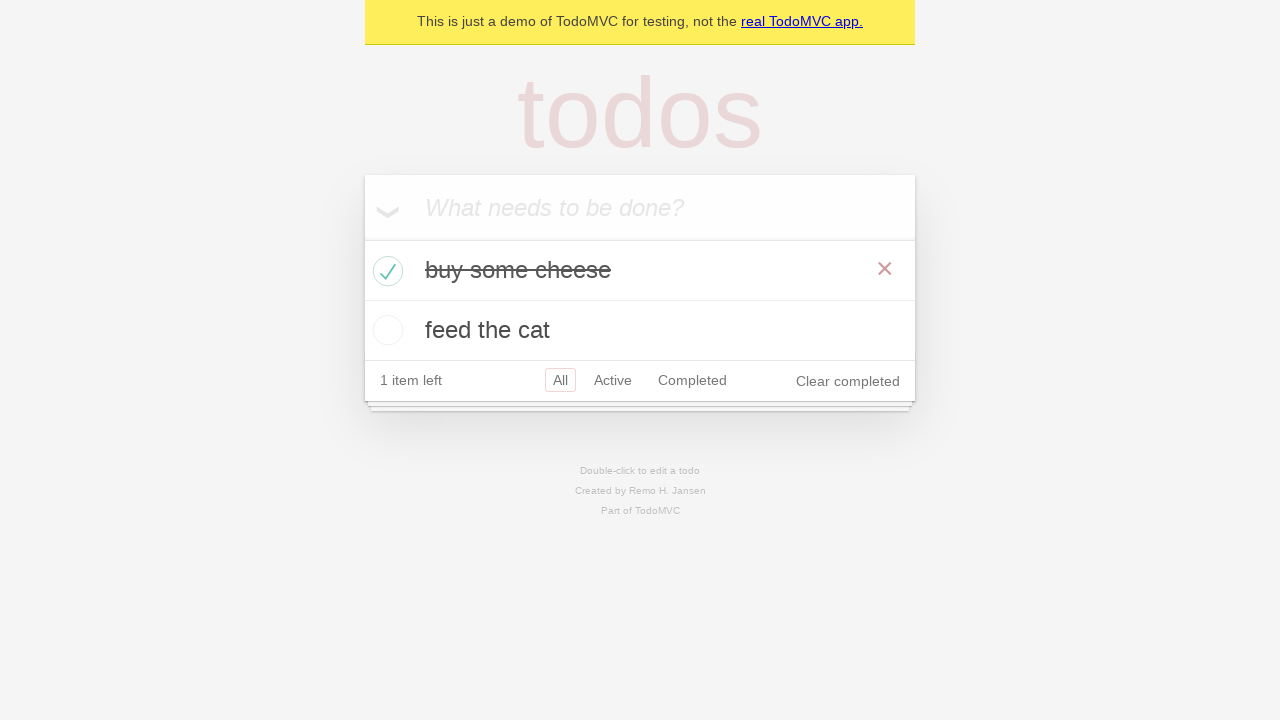

Unchecked checkbox for first todo item to un-mark as complete at (385, 271) on internal:testid=[data-testid="todo-item"s] >> nth=0 >> internal:role=checkbox
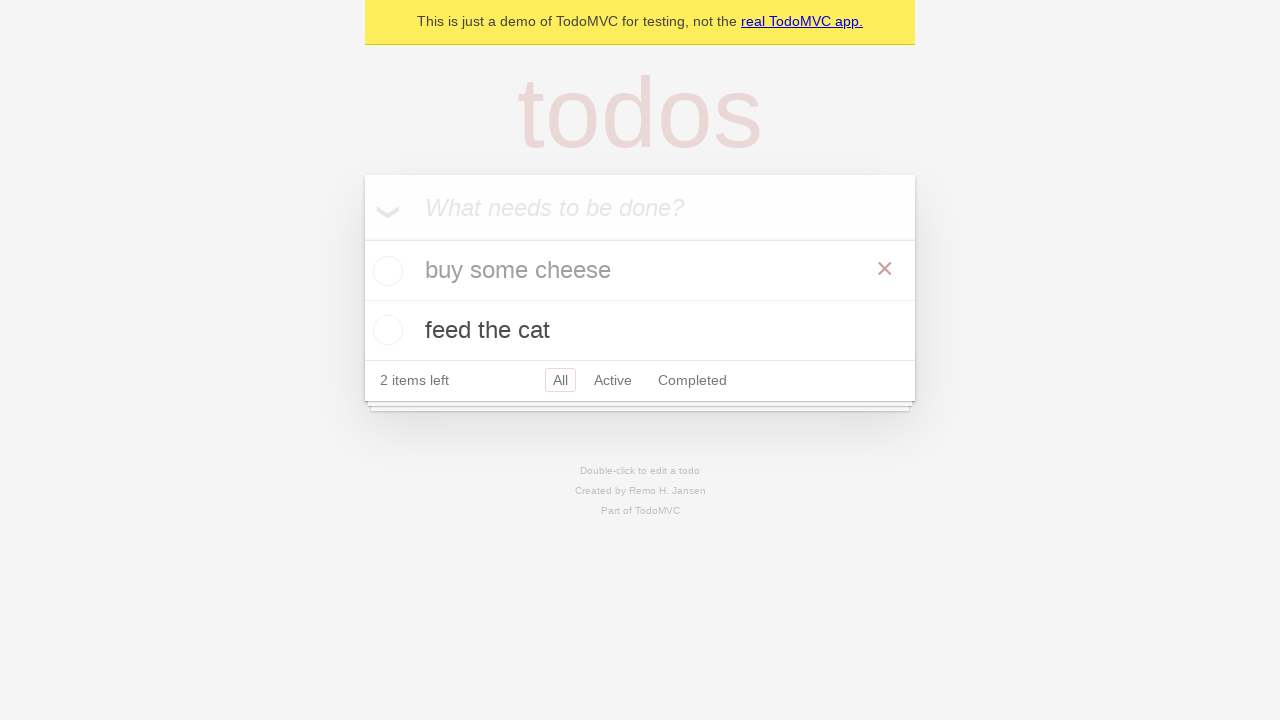

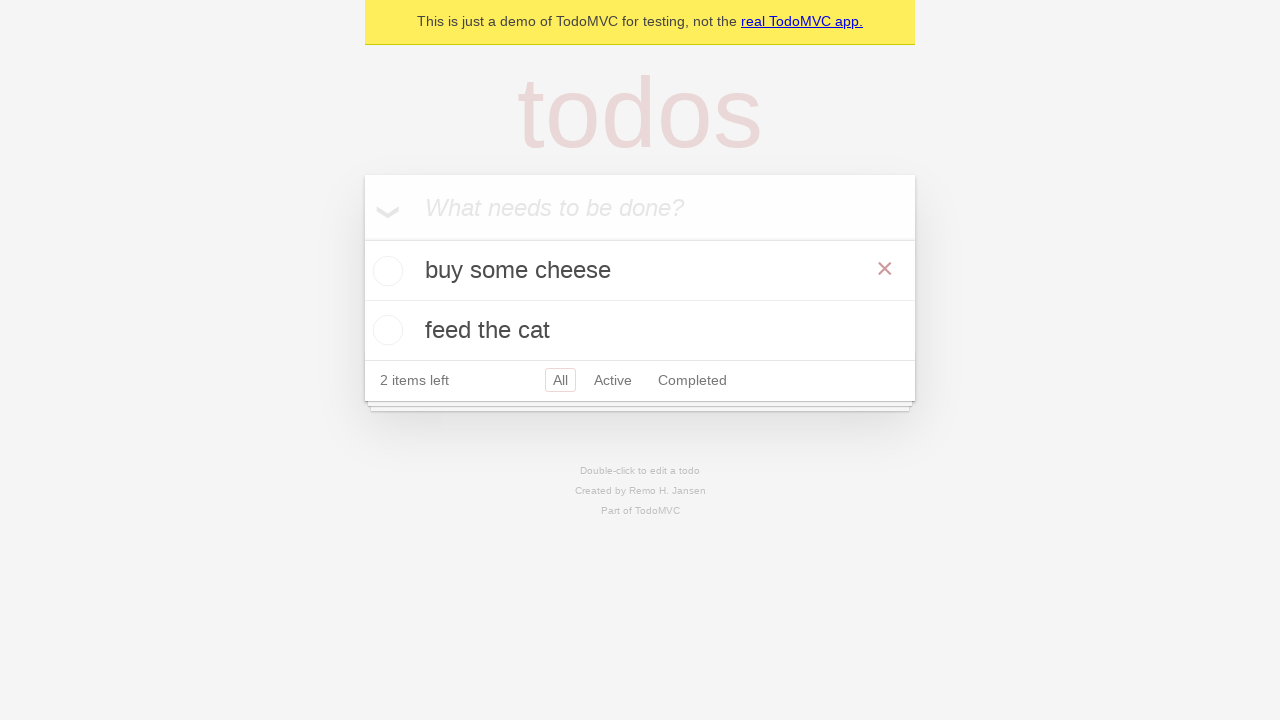